Tests table navigation by locating and reading table cell content

Starting URL: https://rahulshettyacademy.com/AutomationPractice/

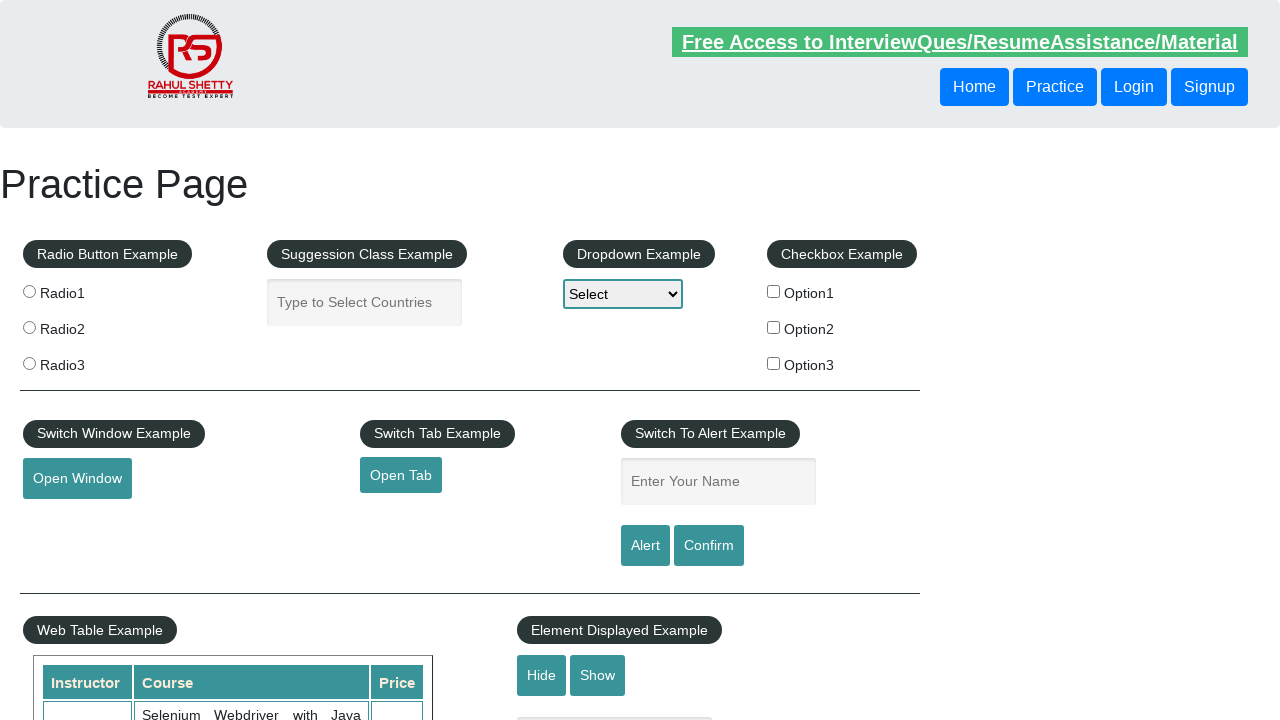

Waited for product table to be visible
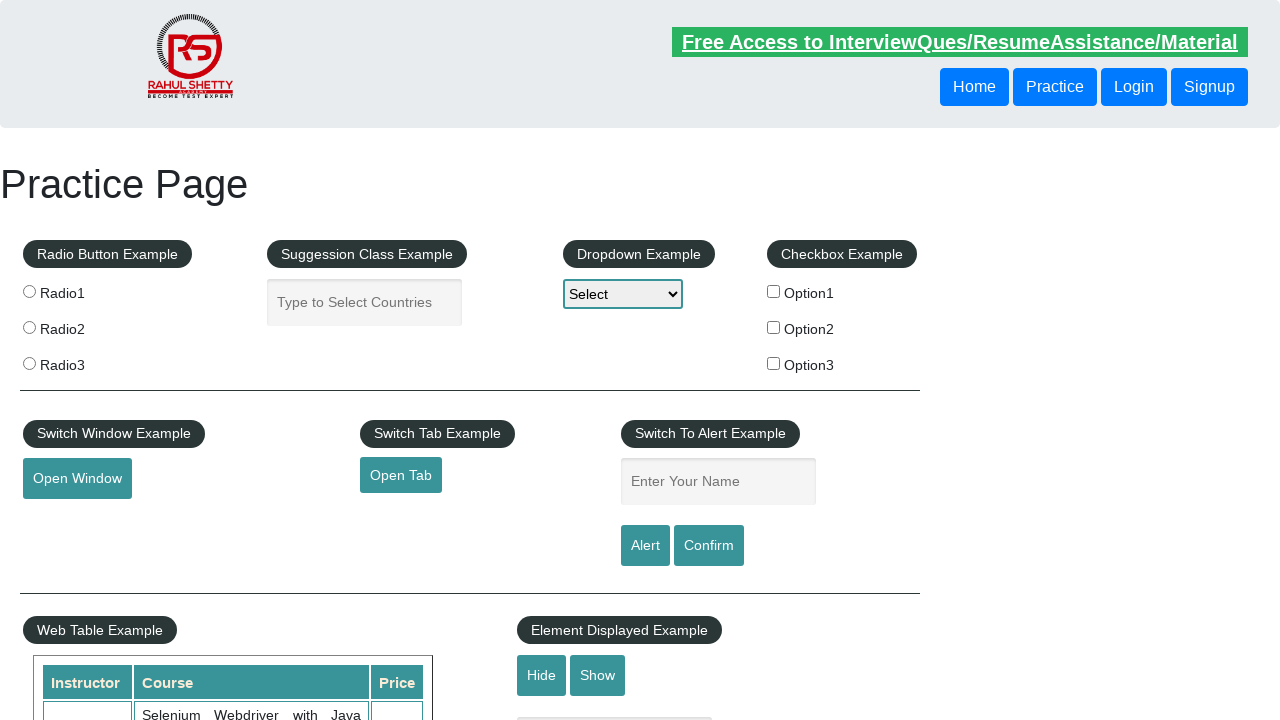

Located all cells in second column of product table
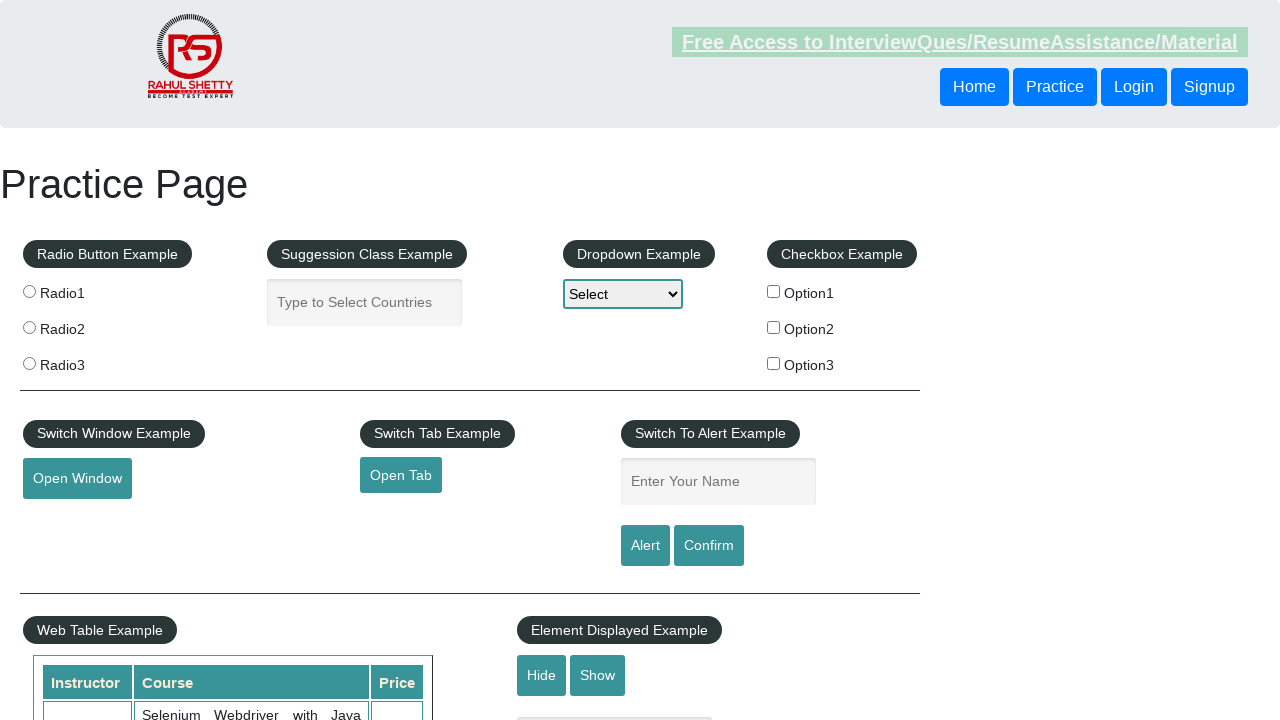

Found matching course 'Master Selenium Automation in simple Python Language' at cell index 7
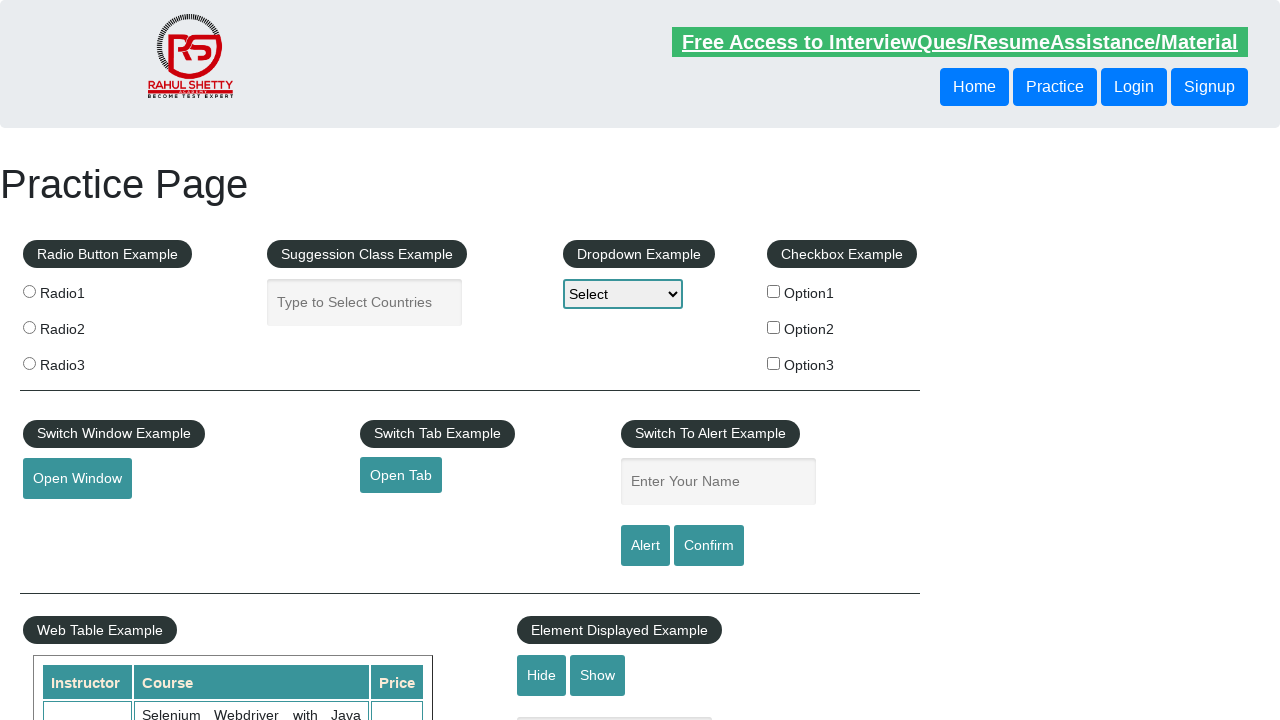

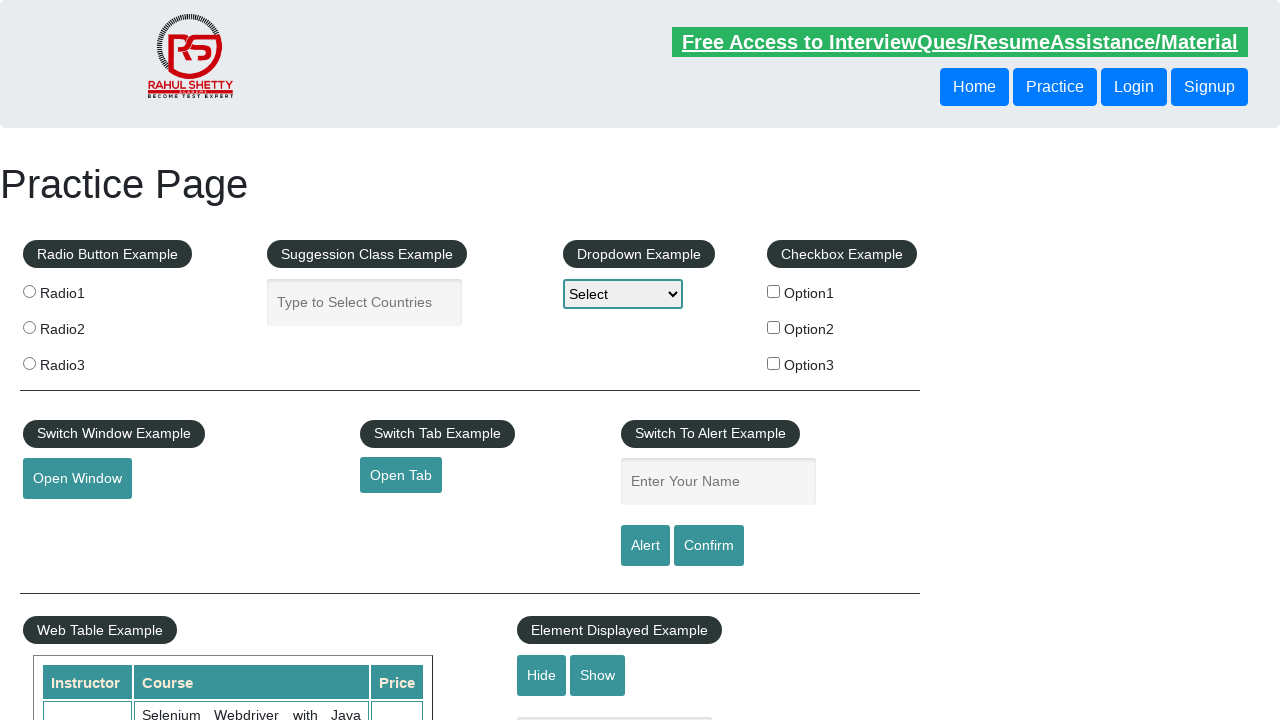